Tests that the Clear completed button displays correct text after completing an item

Starting URL: https://demo.playwright.dev/todomvc

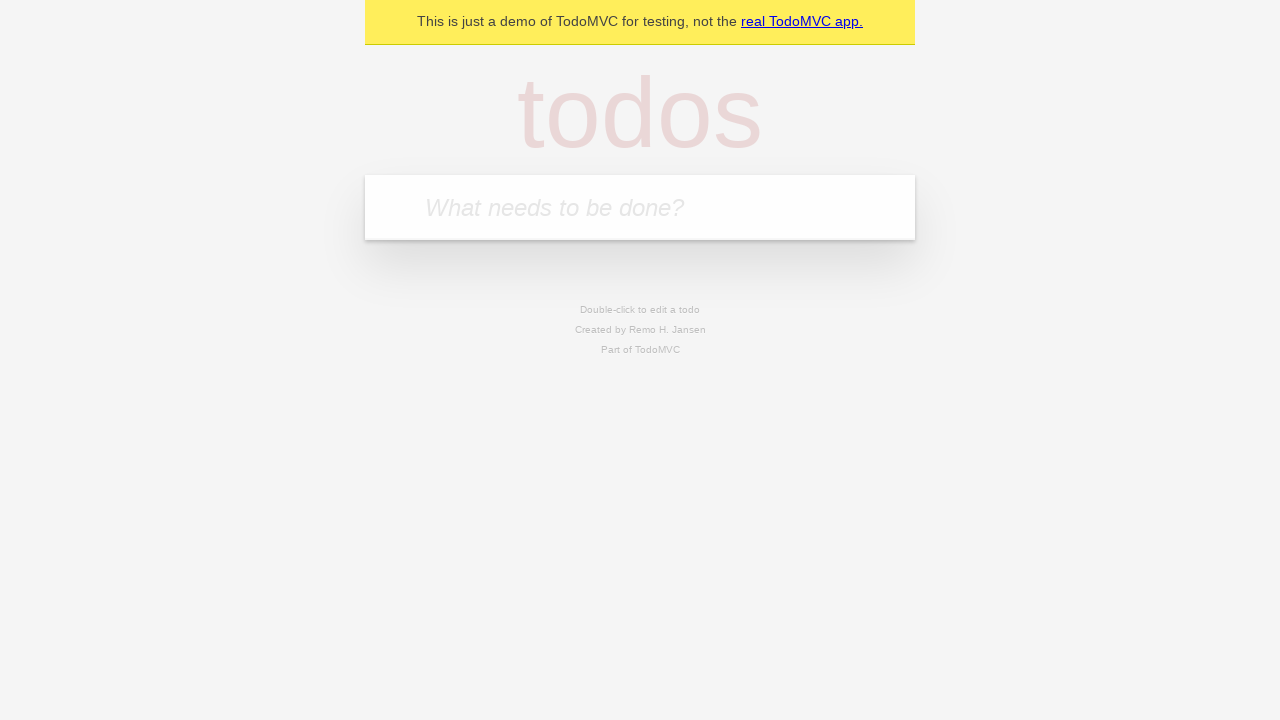

Filled new todo field with 'buy some cheese' on internal:attr=[placeholder="What needs to be done?"i]
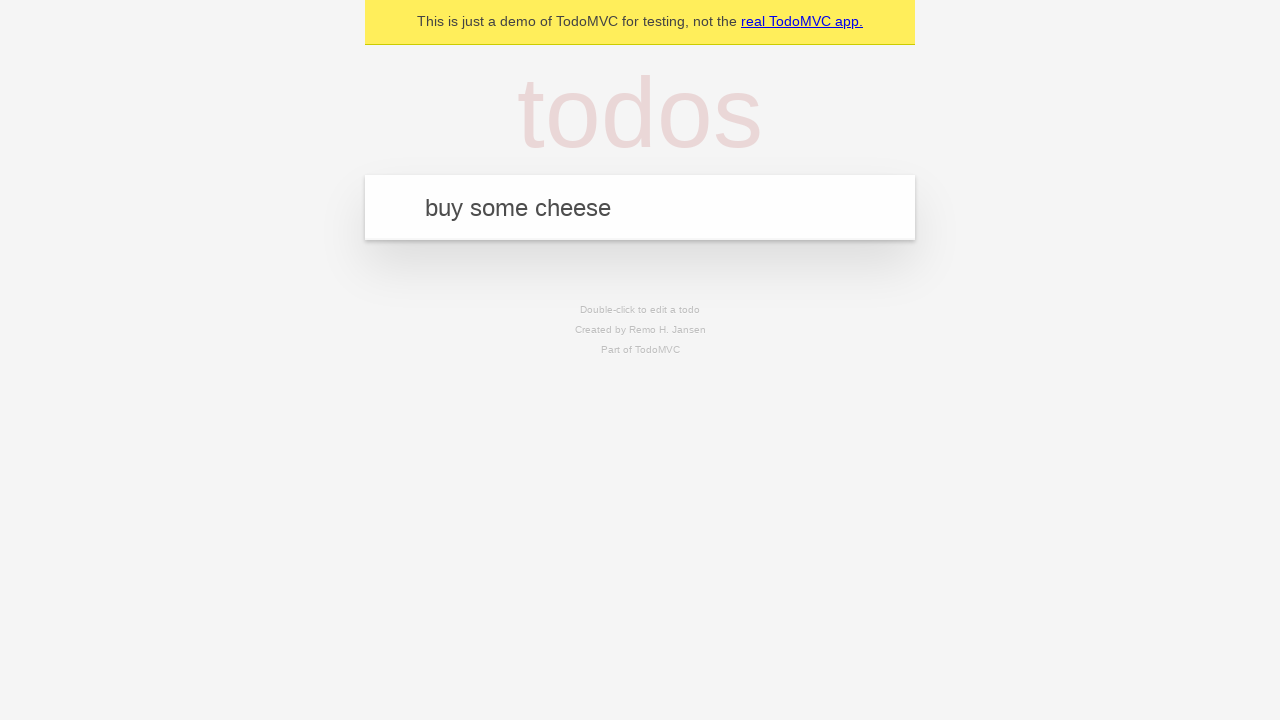

Pressed Enter to add todo 'buy some cheese' on internal:attr=[placeholder="What needs to be done?"i]
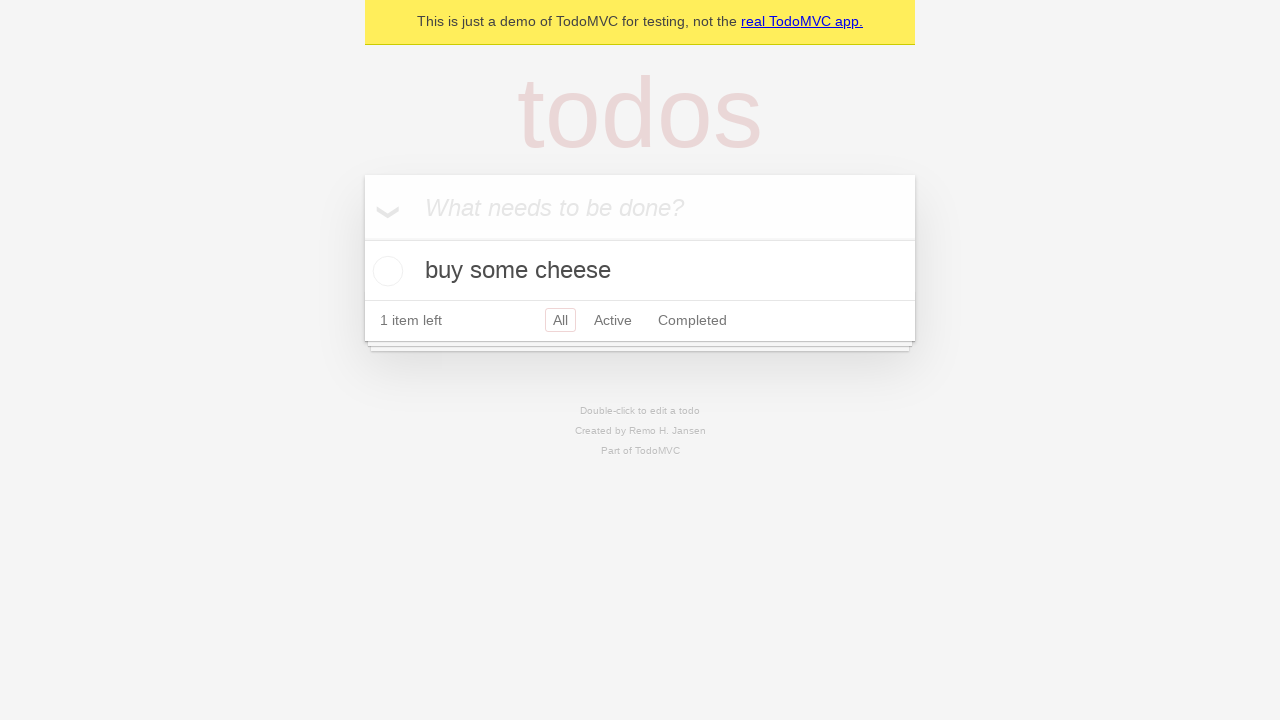

Filled new todo field with 'feed the cat' on internal:attr=[placeholder="What needs to be done?"i]
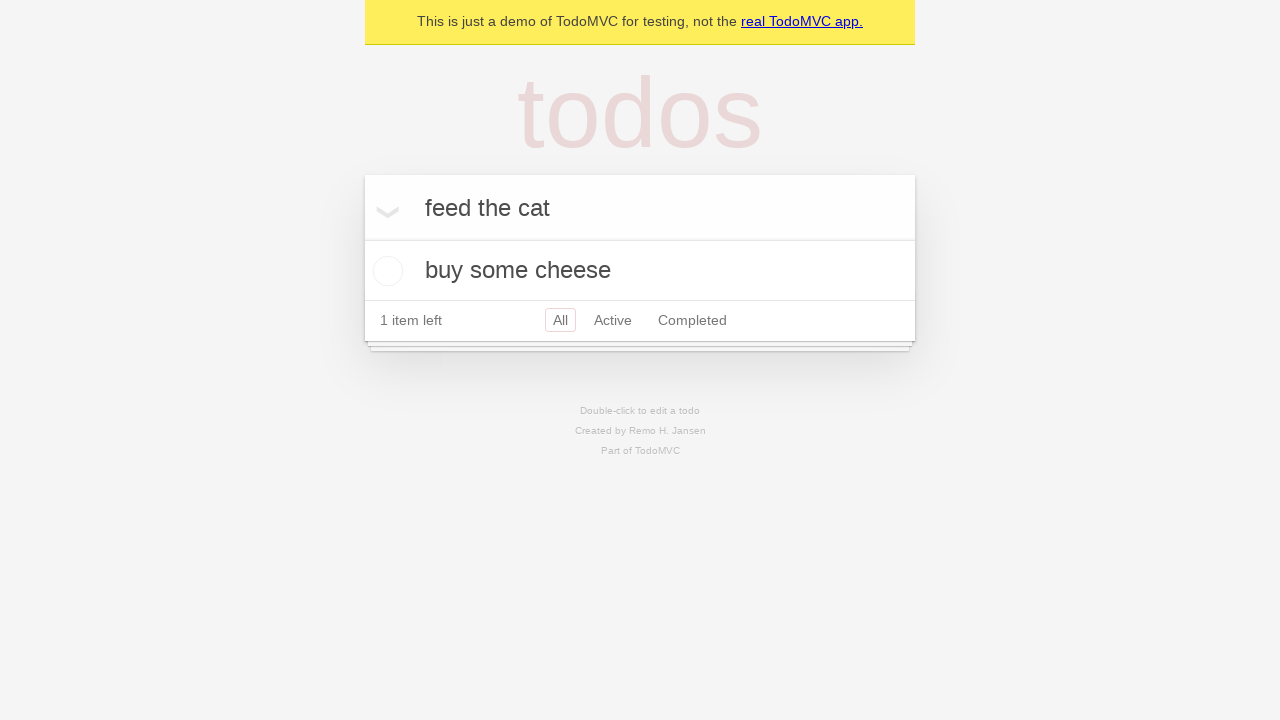

Pressed Enter to add todo 'feed the cat' on internal:attr=[placeholder="What needs to be done?"i]
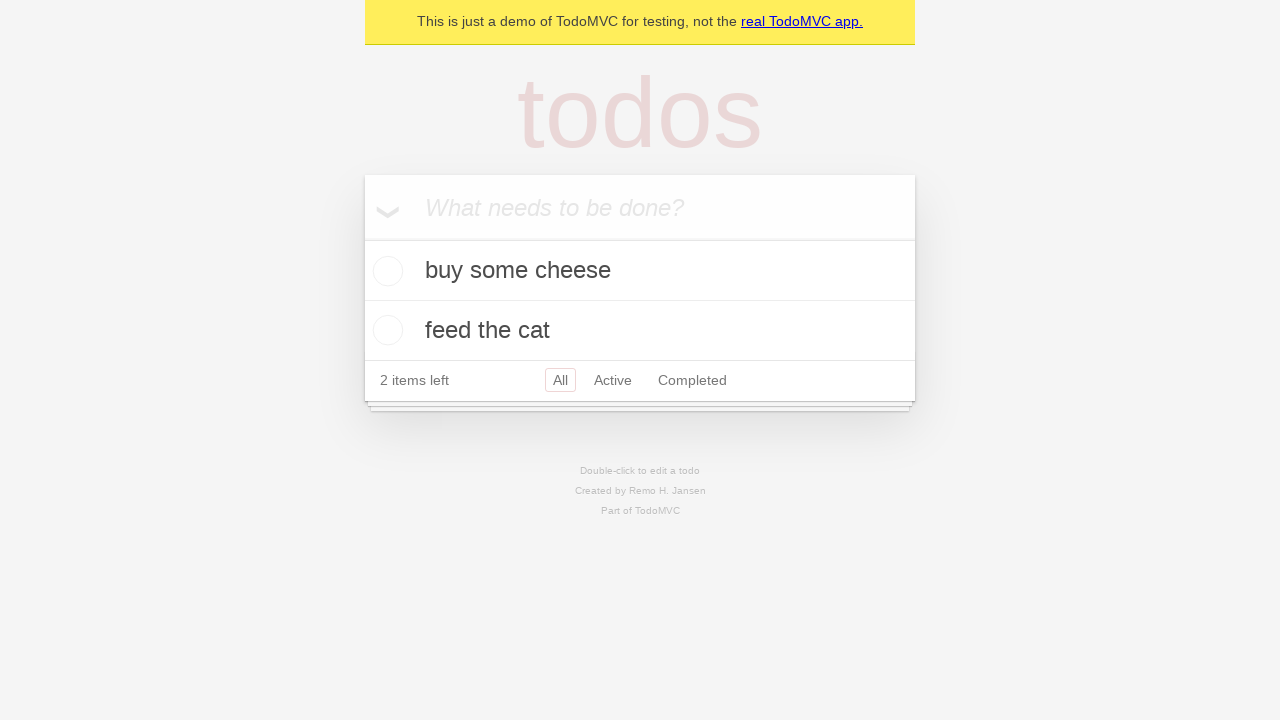

Filled new todo field with 'book a doctors appointment' on internal:attr=[placeholder="What needs to be done?"i]
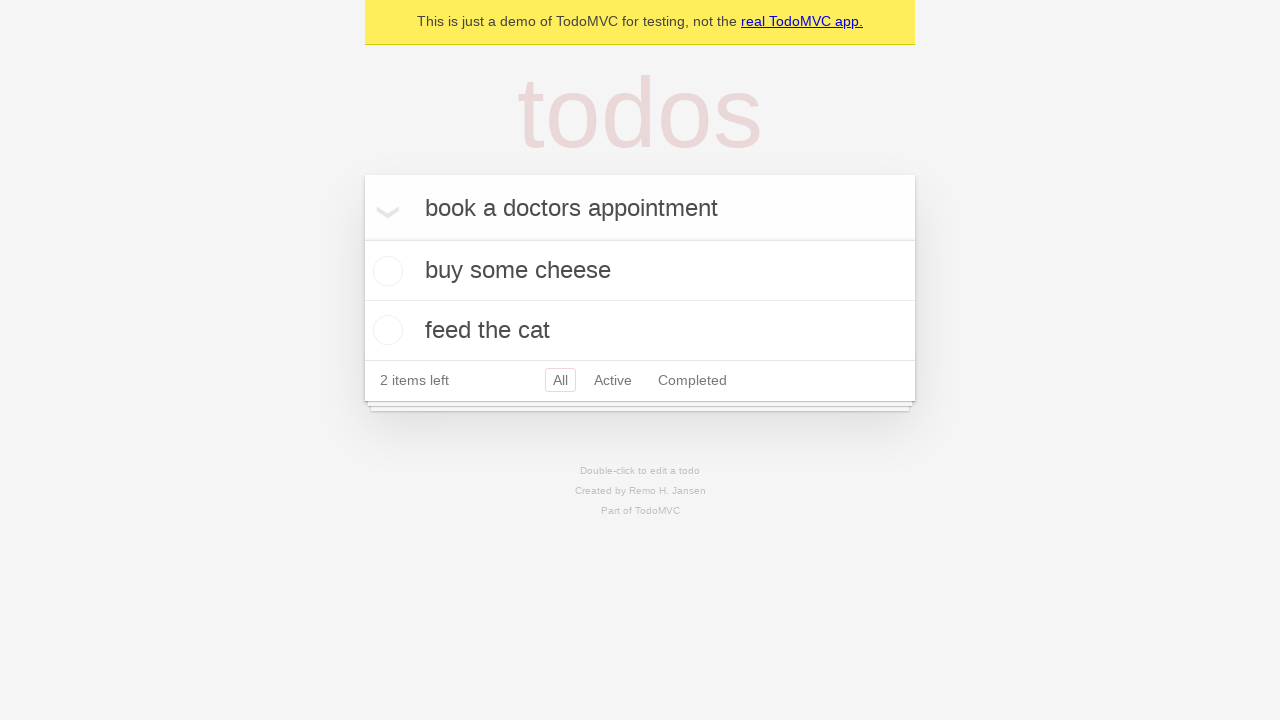

Pressed Enter to add todo 'book a doctors appointment' on internal:attr=[placeholder="What needs to be done?"i]
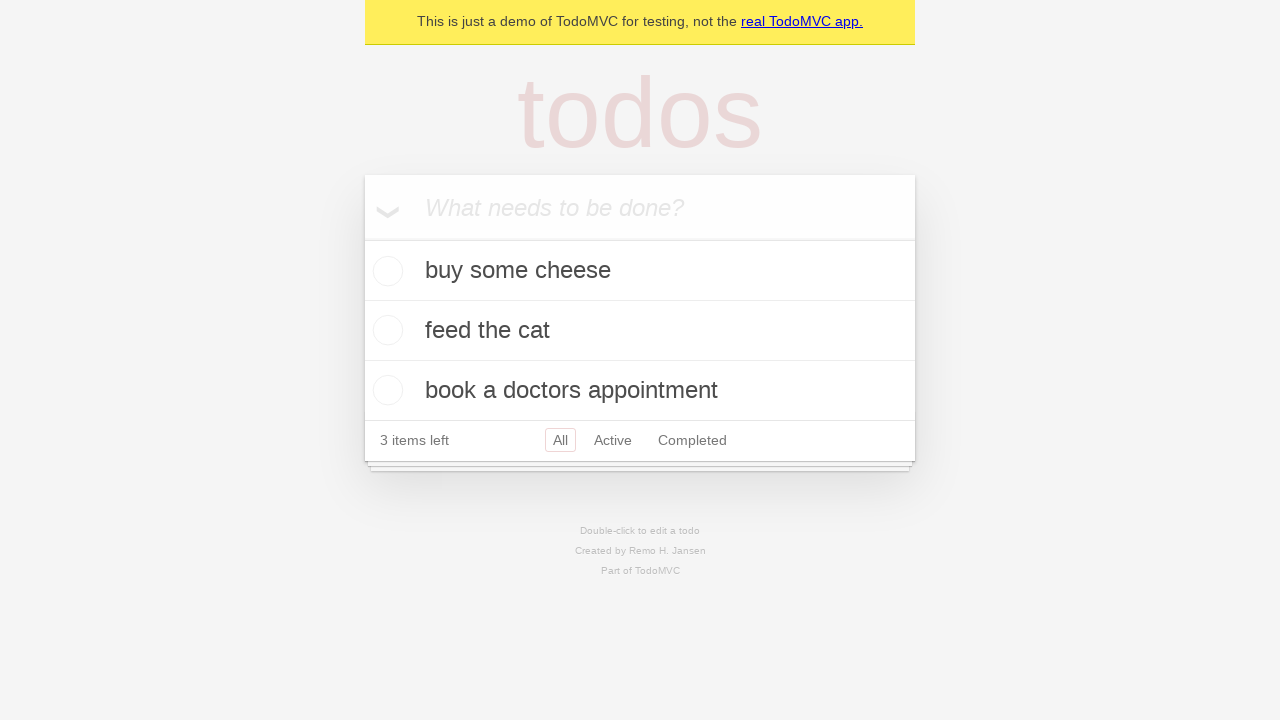

Checked the first todo item as completed at (385, 271) on .todo-list li .toggle >> nth=0
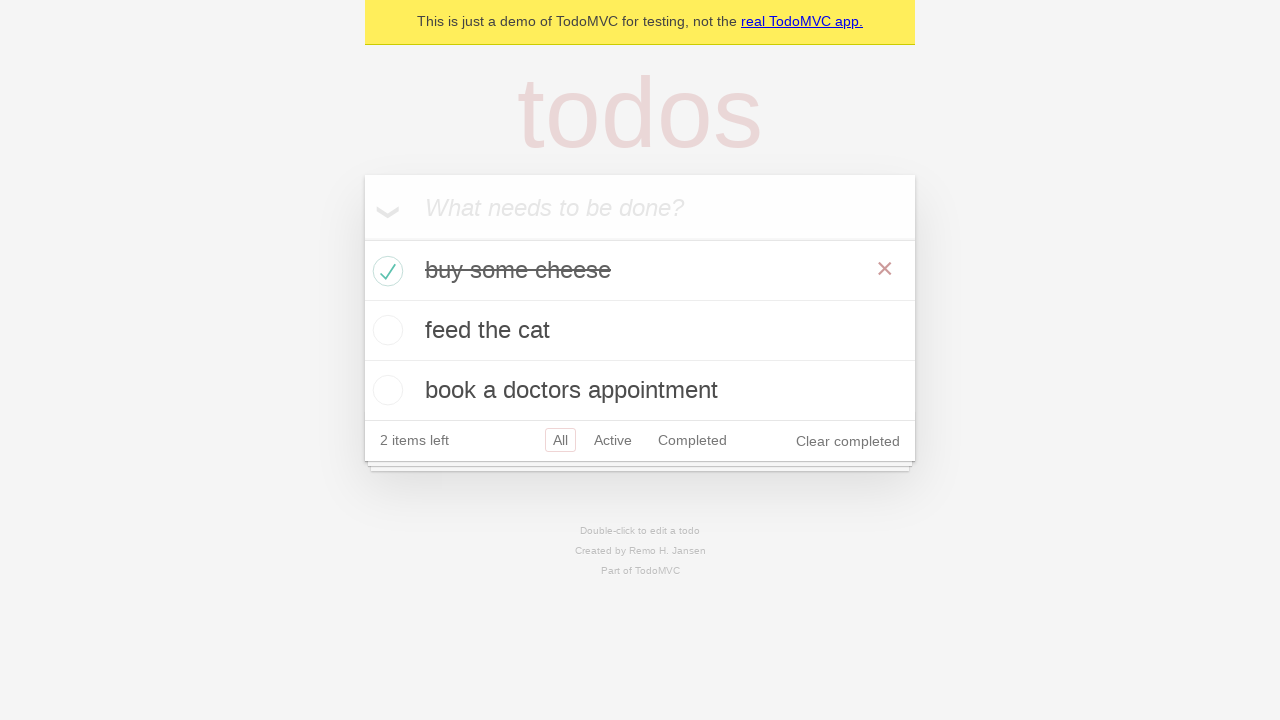

Clear completed button is now visible after marking item complete
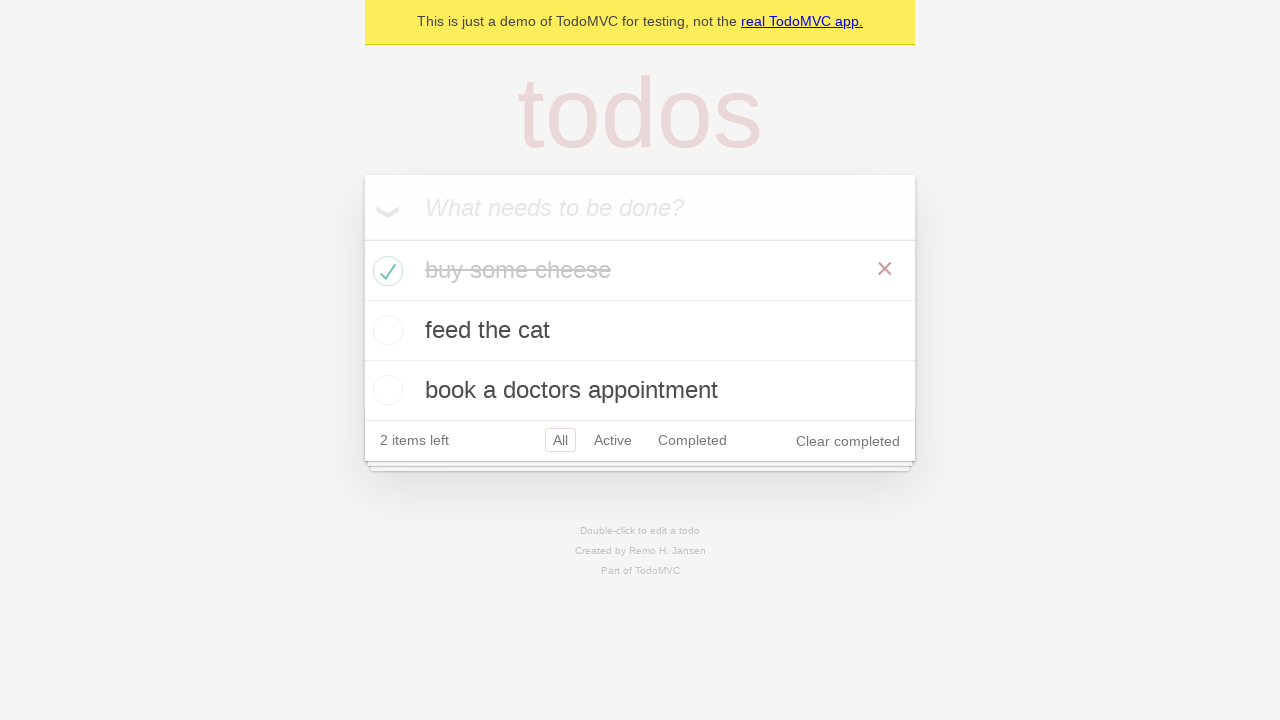

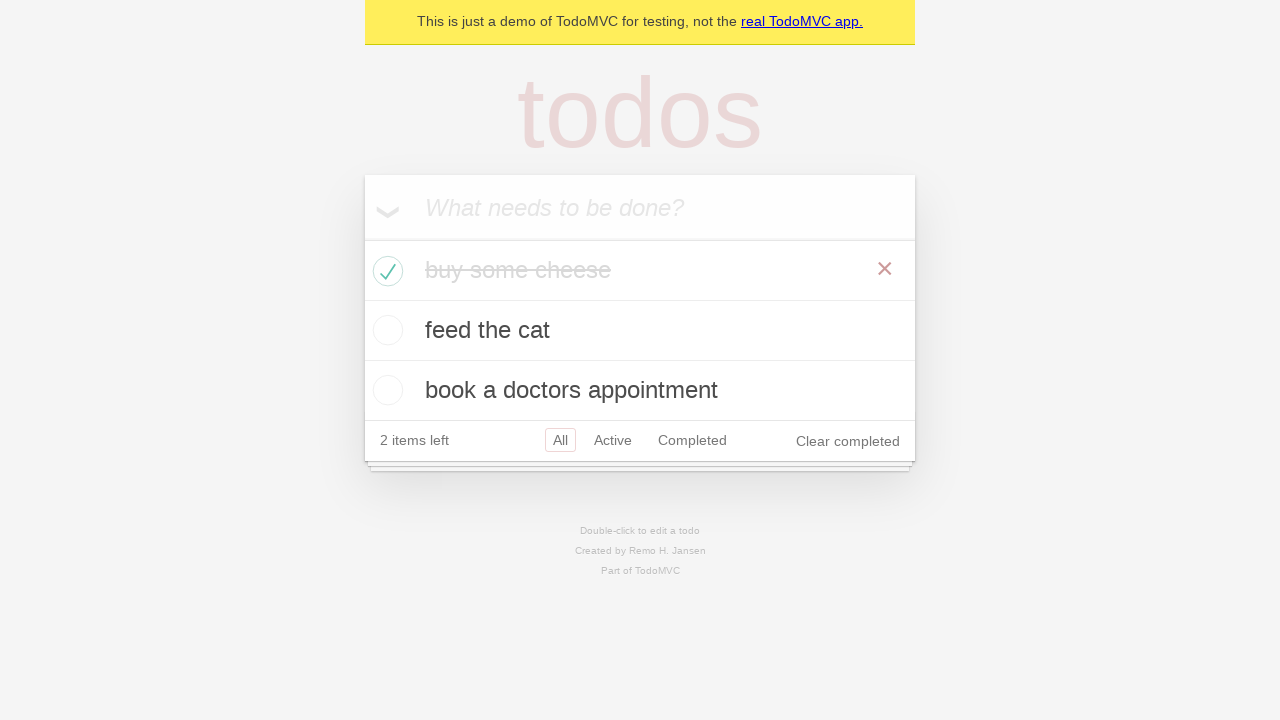